Tests checkbox functionality by verifying initial state, clicking a checkbox, and counting total checkboxes on the page

Starting URL: https://rahulshettyacademy.com/dropdownsPractise/

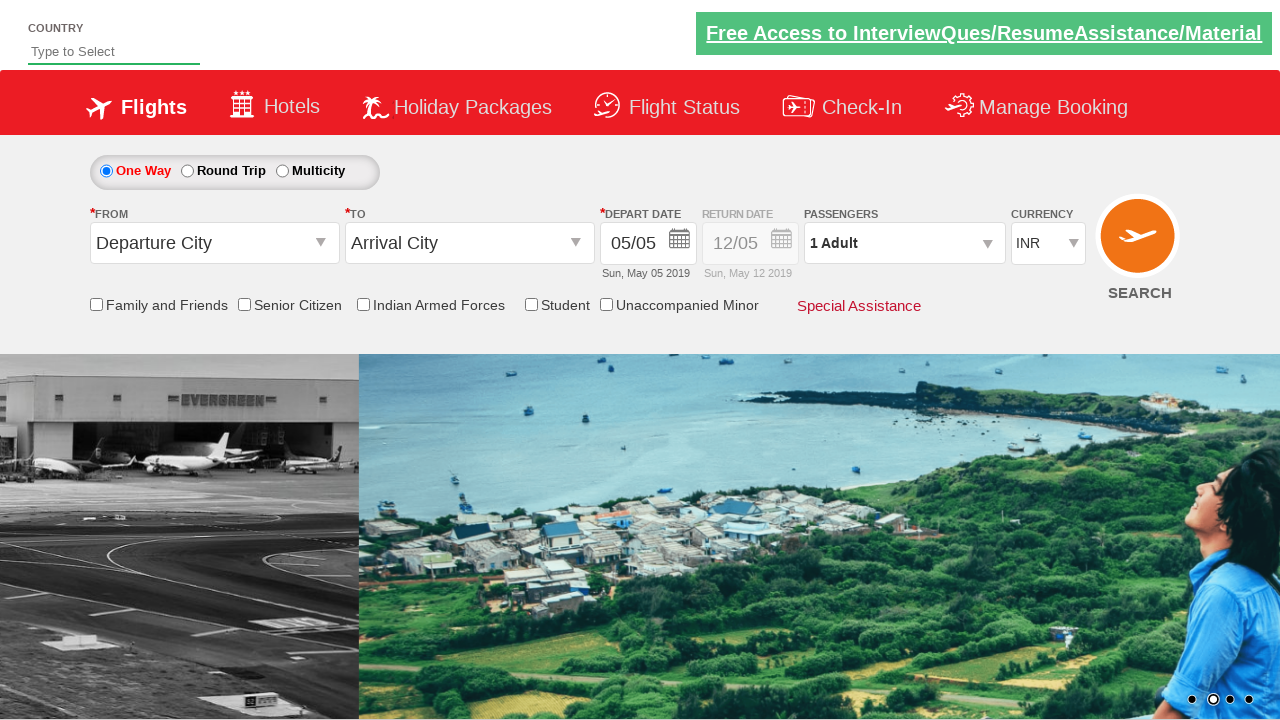

Verified friends and family checkbox is not initially selected
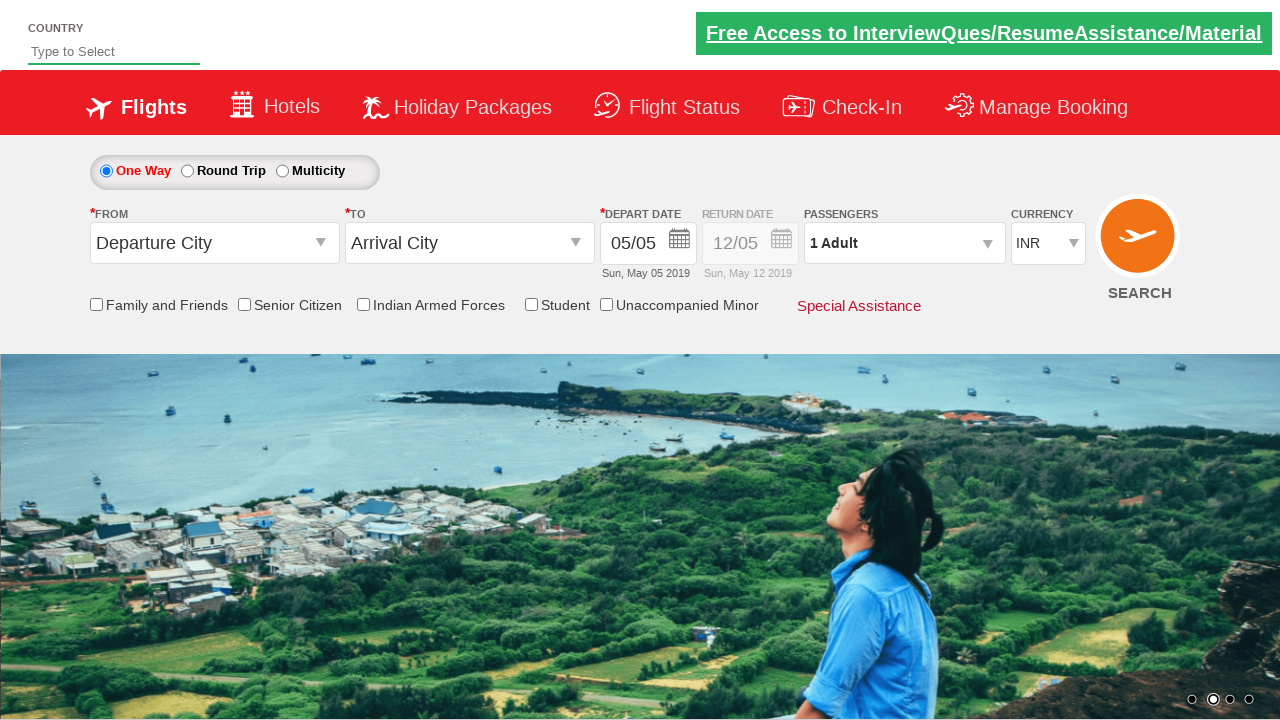

Clicked the friends and family checkbox at (96, 304) on input[id*='friendsandfamily']
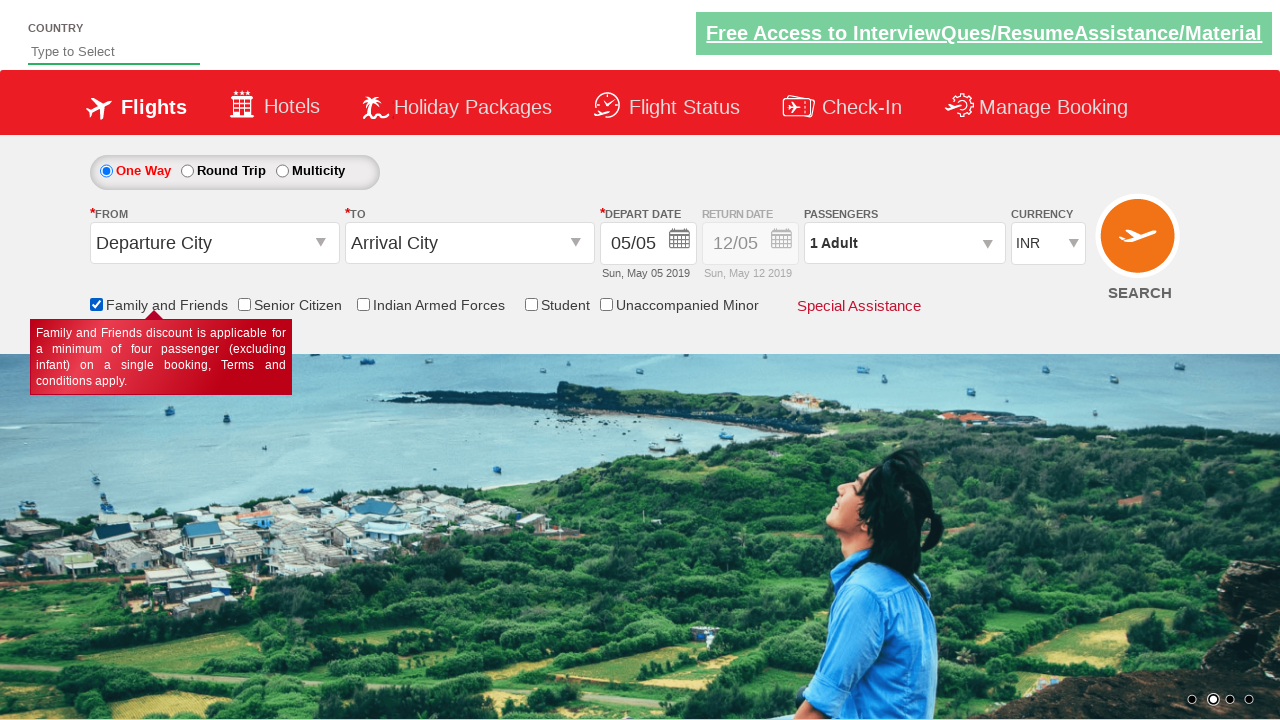

Verified friends and family checkbox is now selected
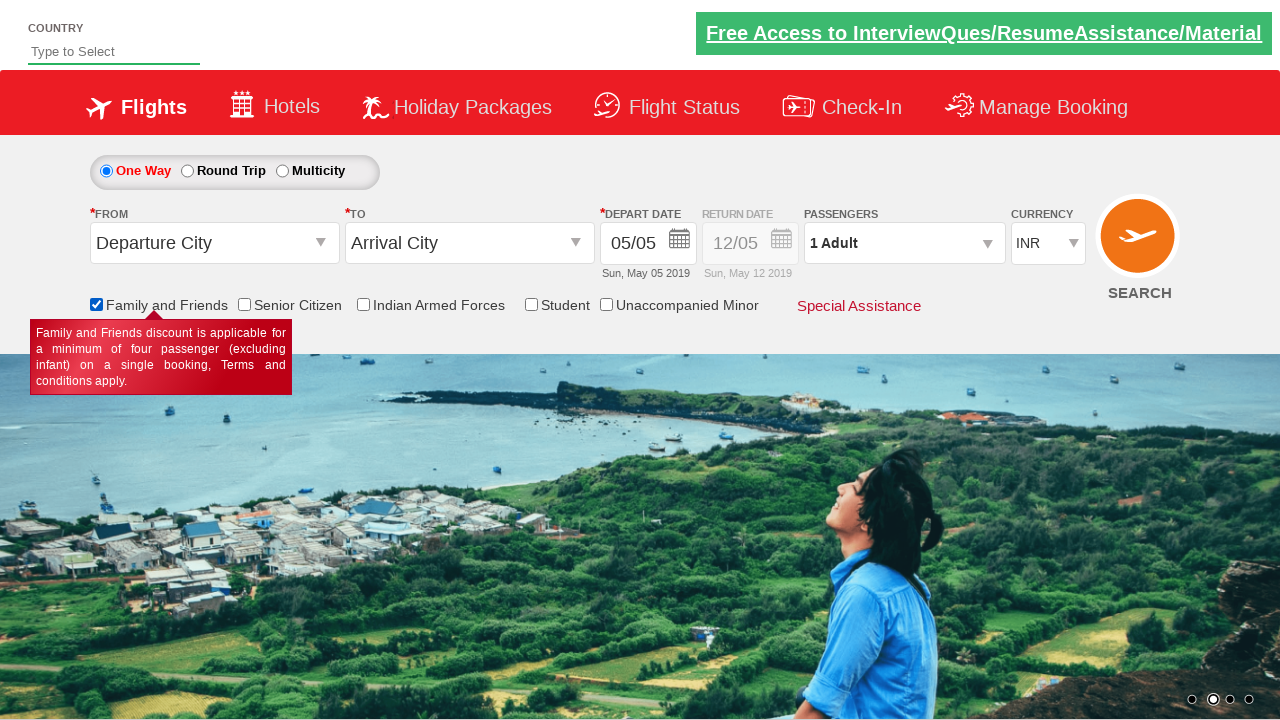

Counted total checkboxes on page: 6
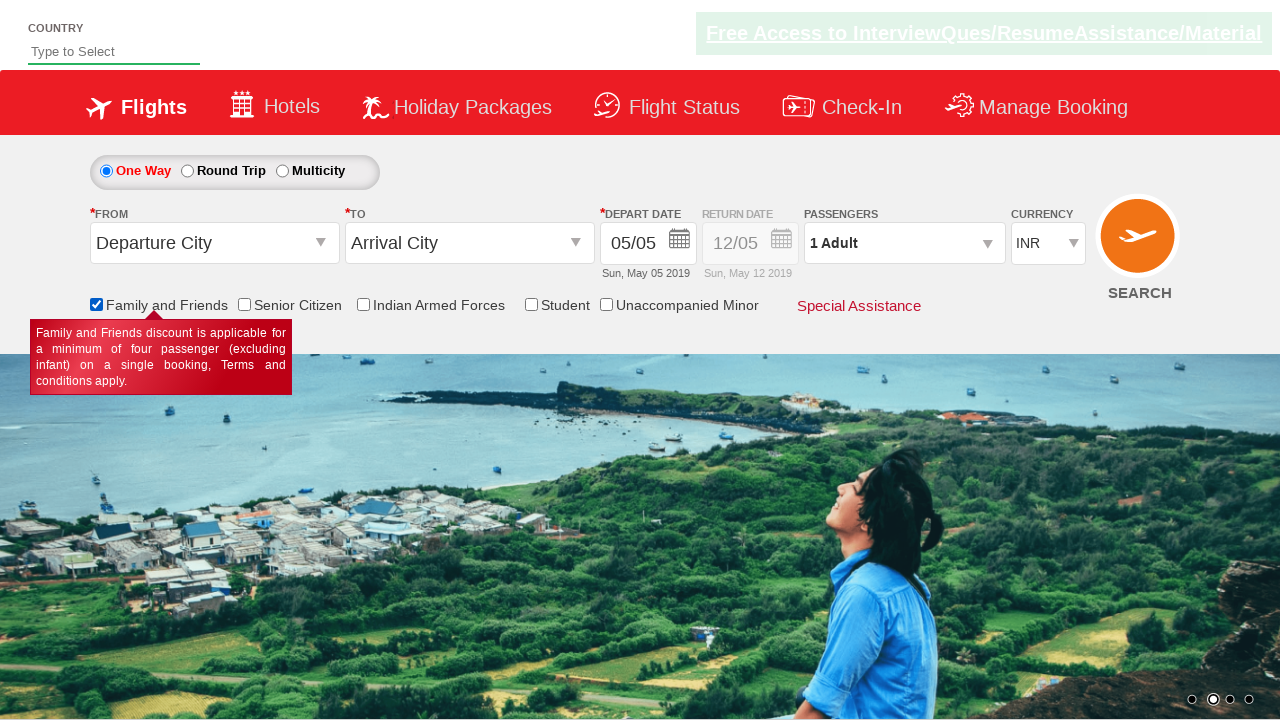

Printed total checkbox count: 6
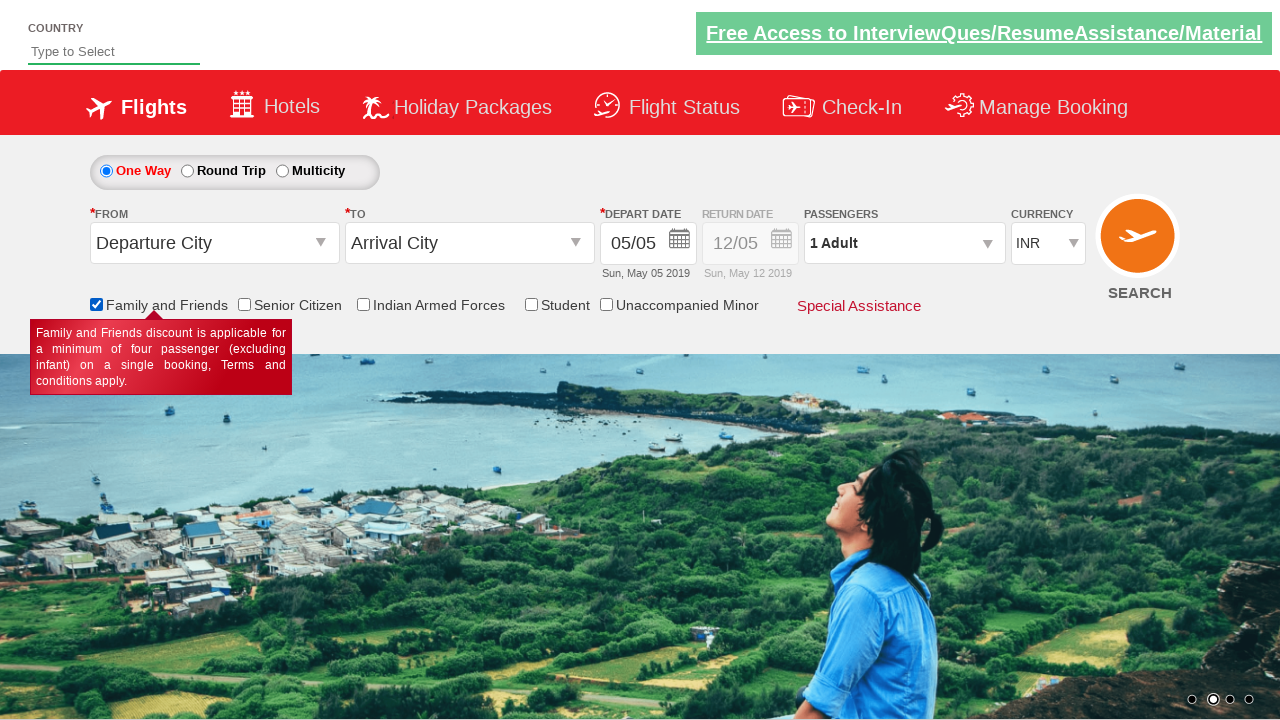

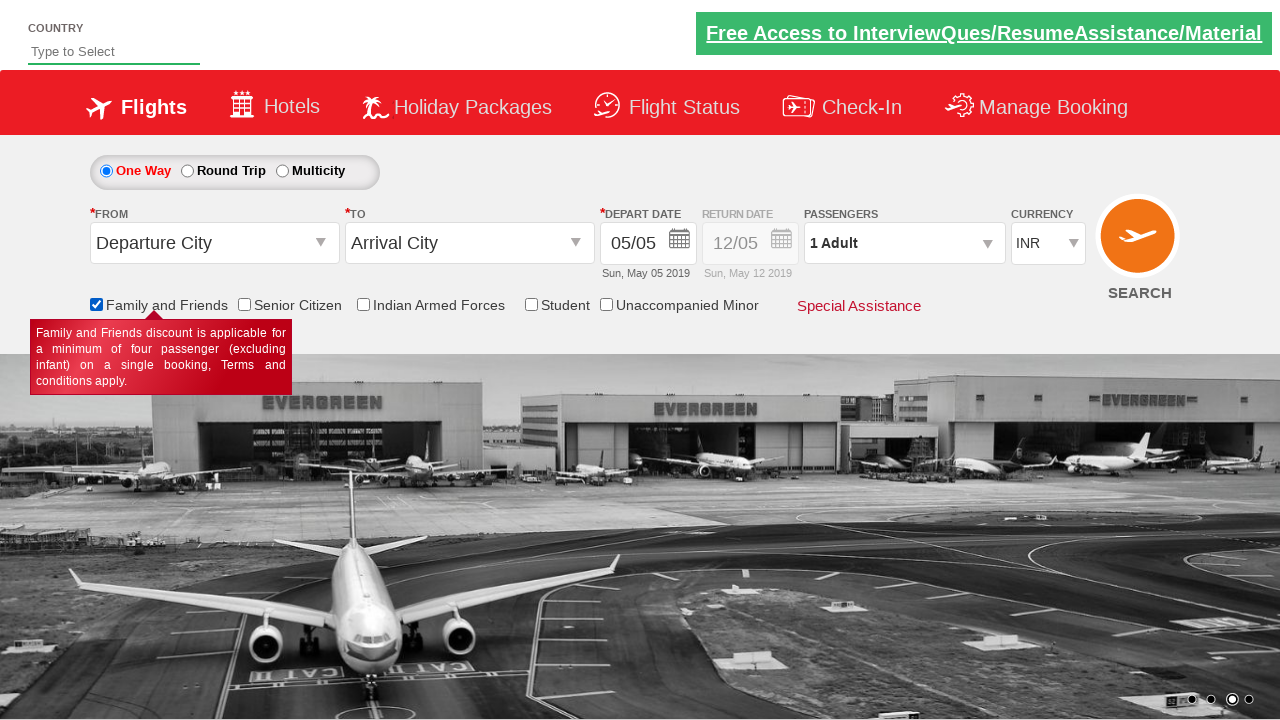